Tests frame handling on jQueryUI draggable demo page by switching into an iframe to verify an element is displayed, then switching back to main content and clicking a sidebar link.

Starting URL: https://jqueryui.com/draggable/

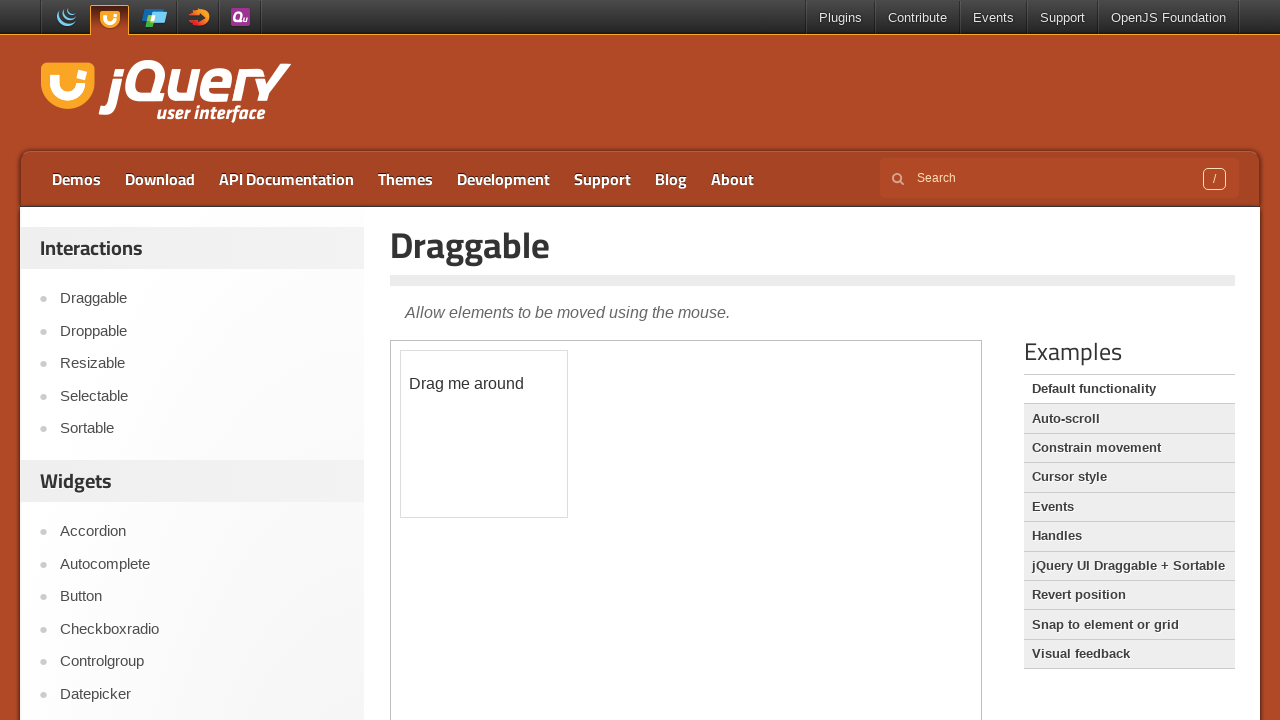

Set viewport size to 1920x1080
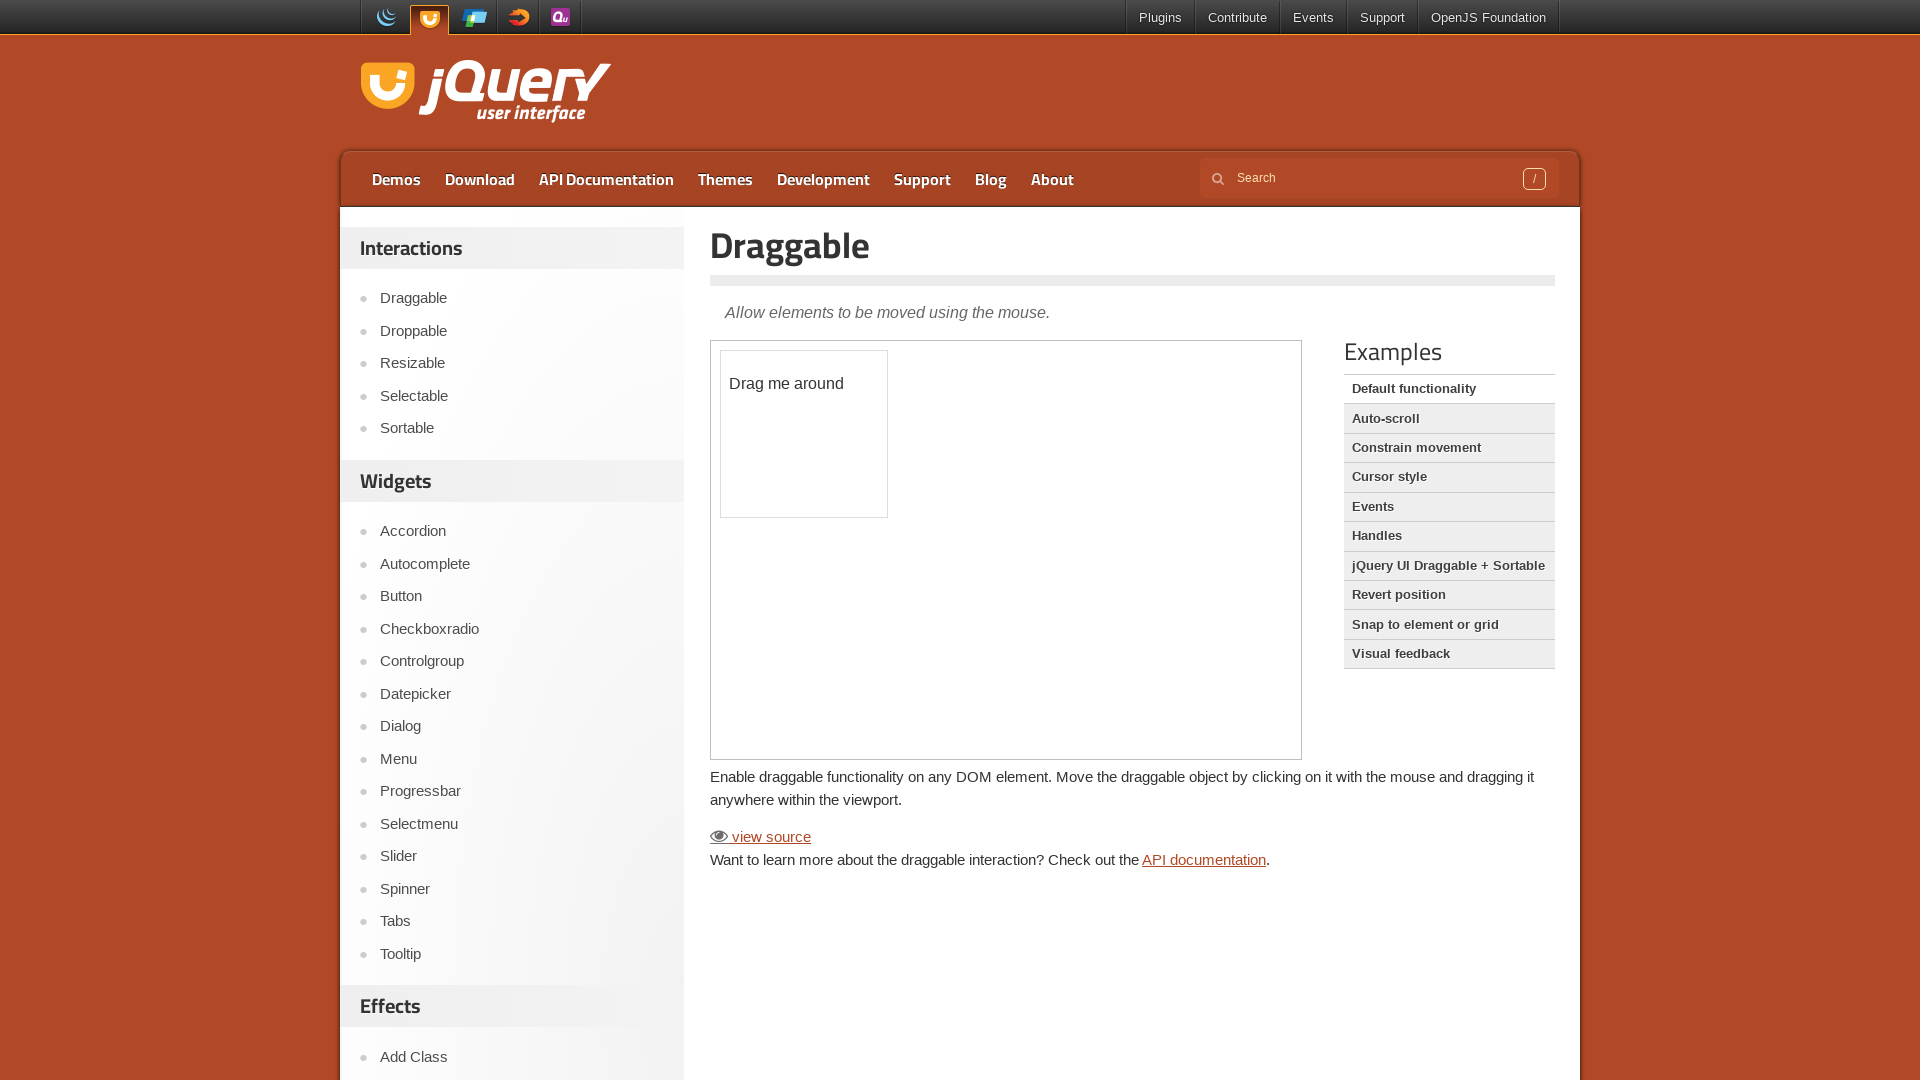

Located demo iframe
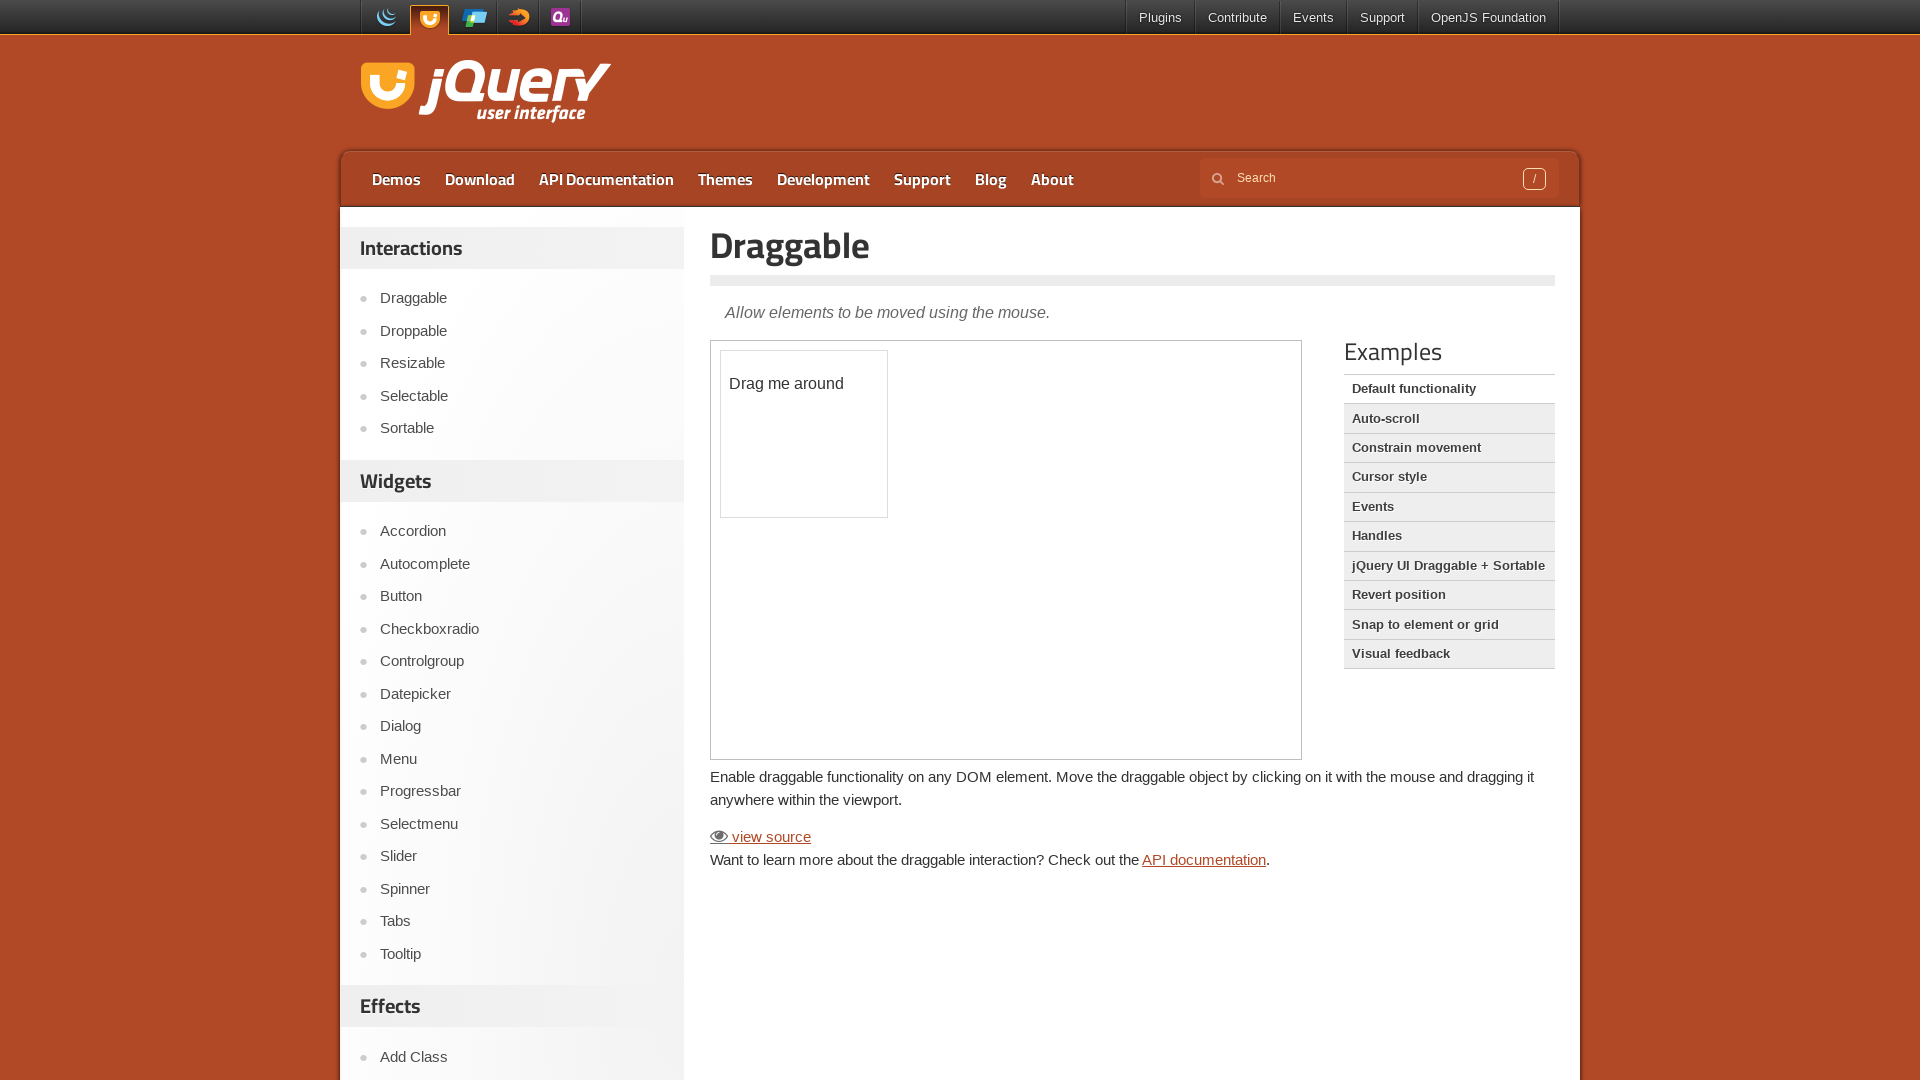

Located draggable element within iframe
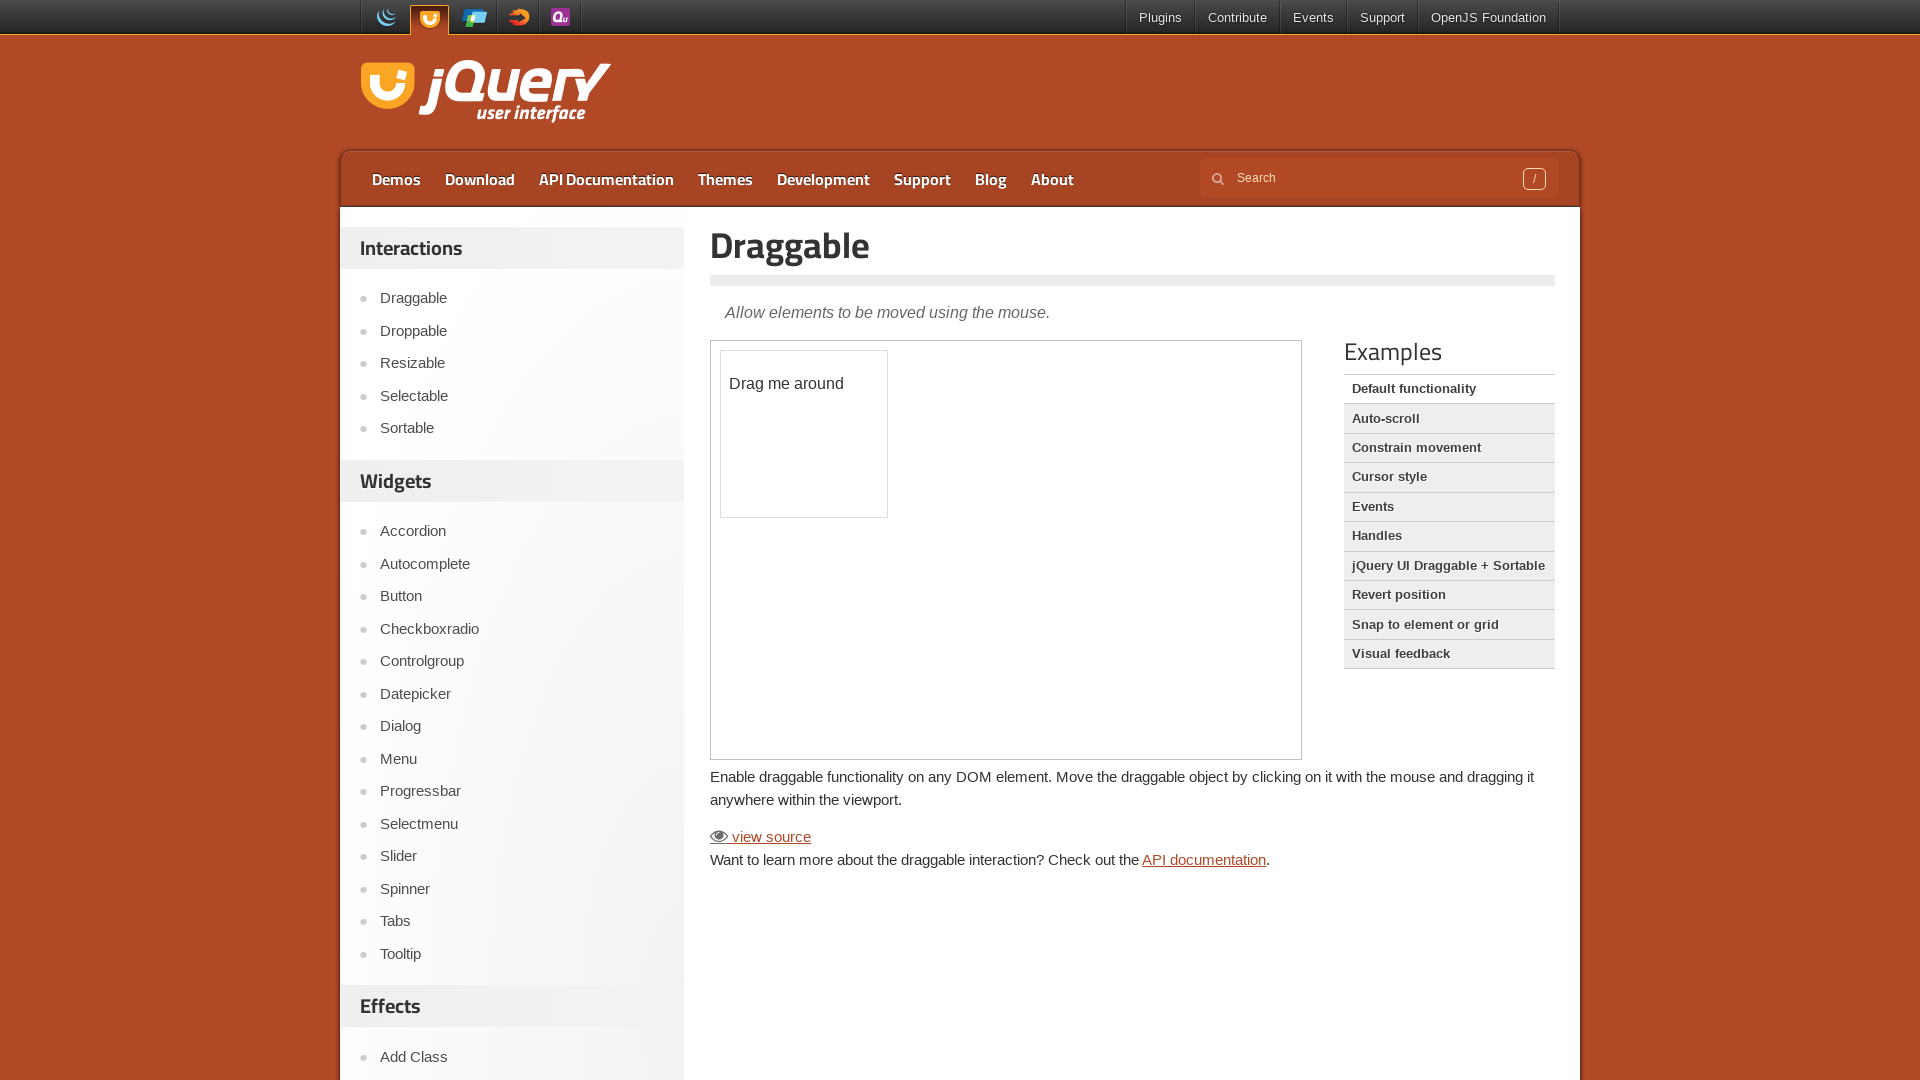

Verified draggable element is visible
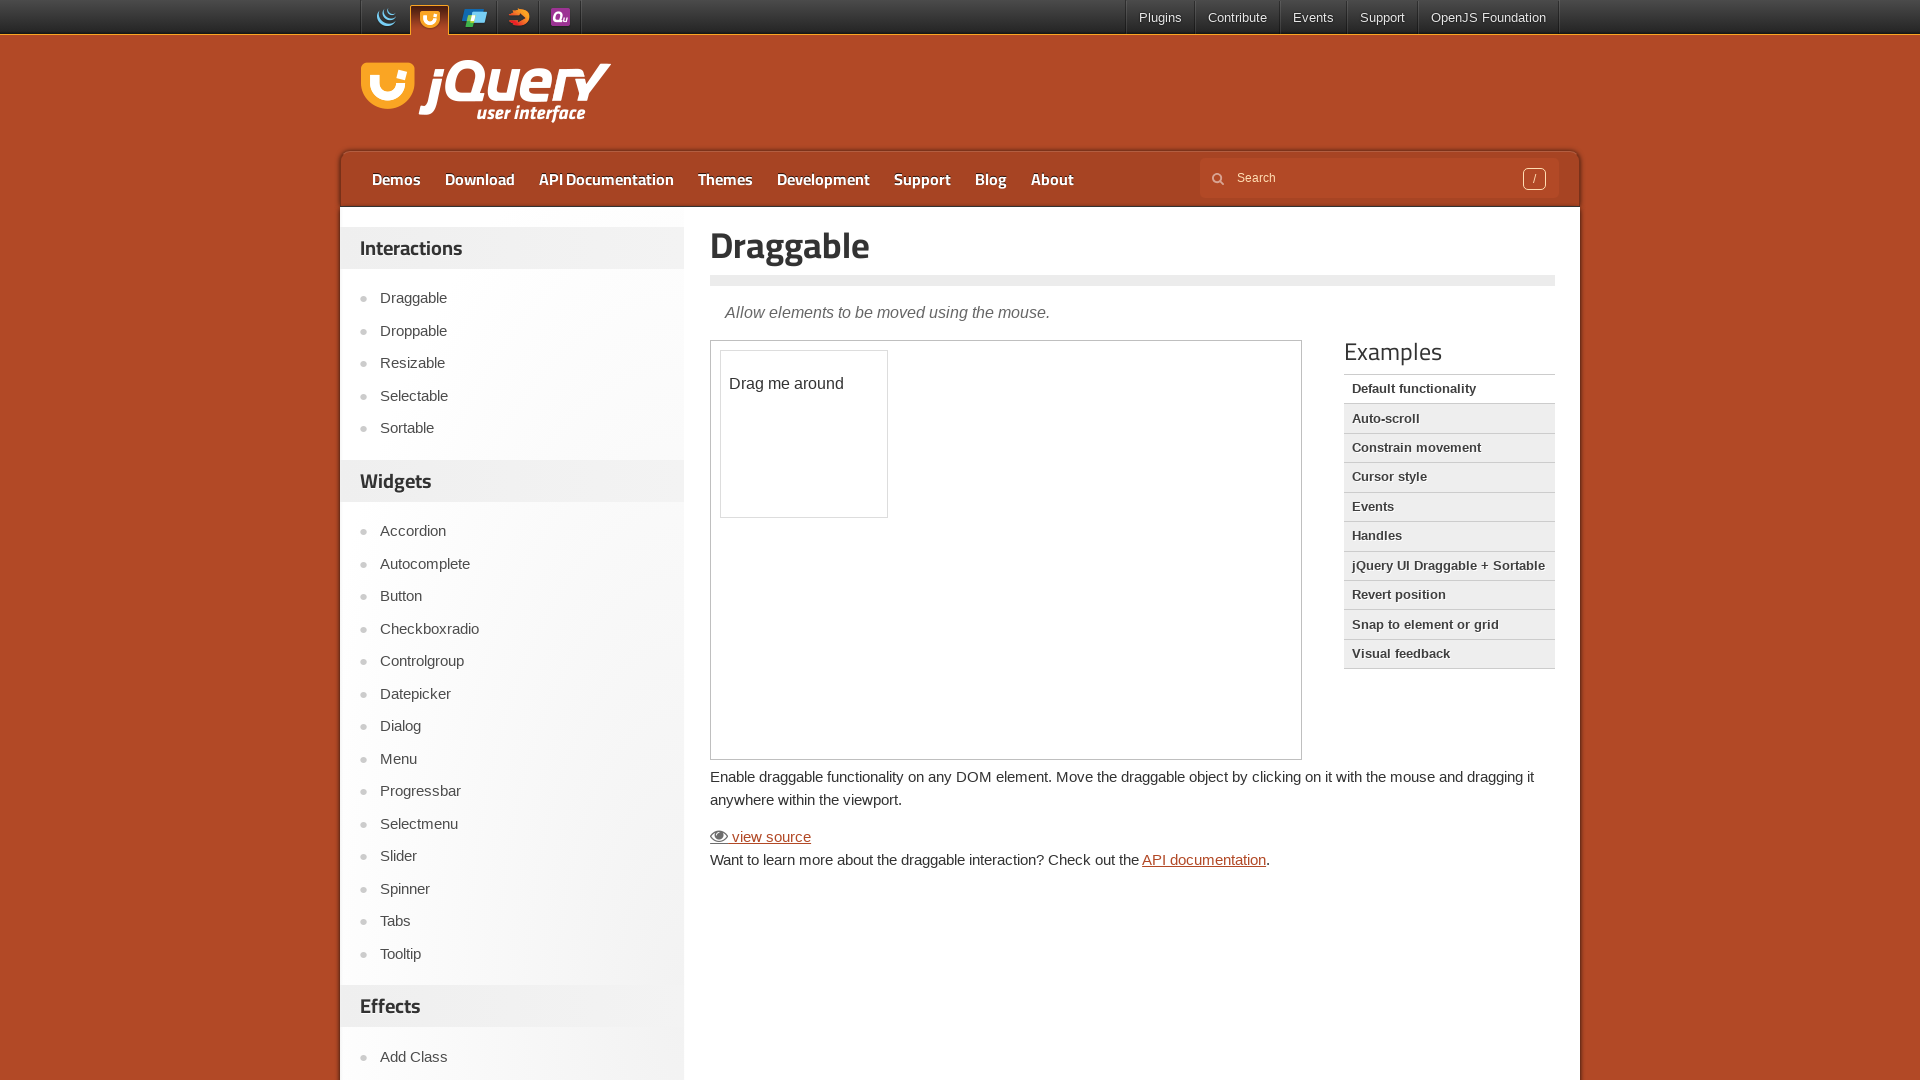

Clicked second item in sidebar navigation menu at (522, 331) on #sidebar aside:first-of-type ul li:nth-child(2) a
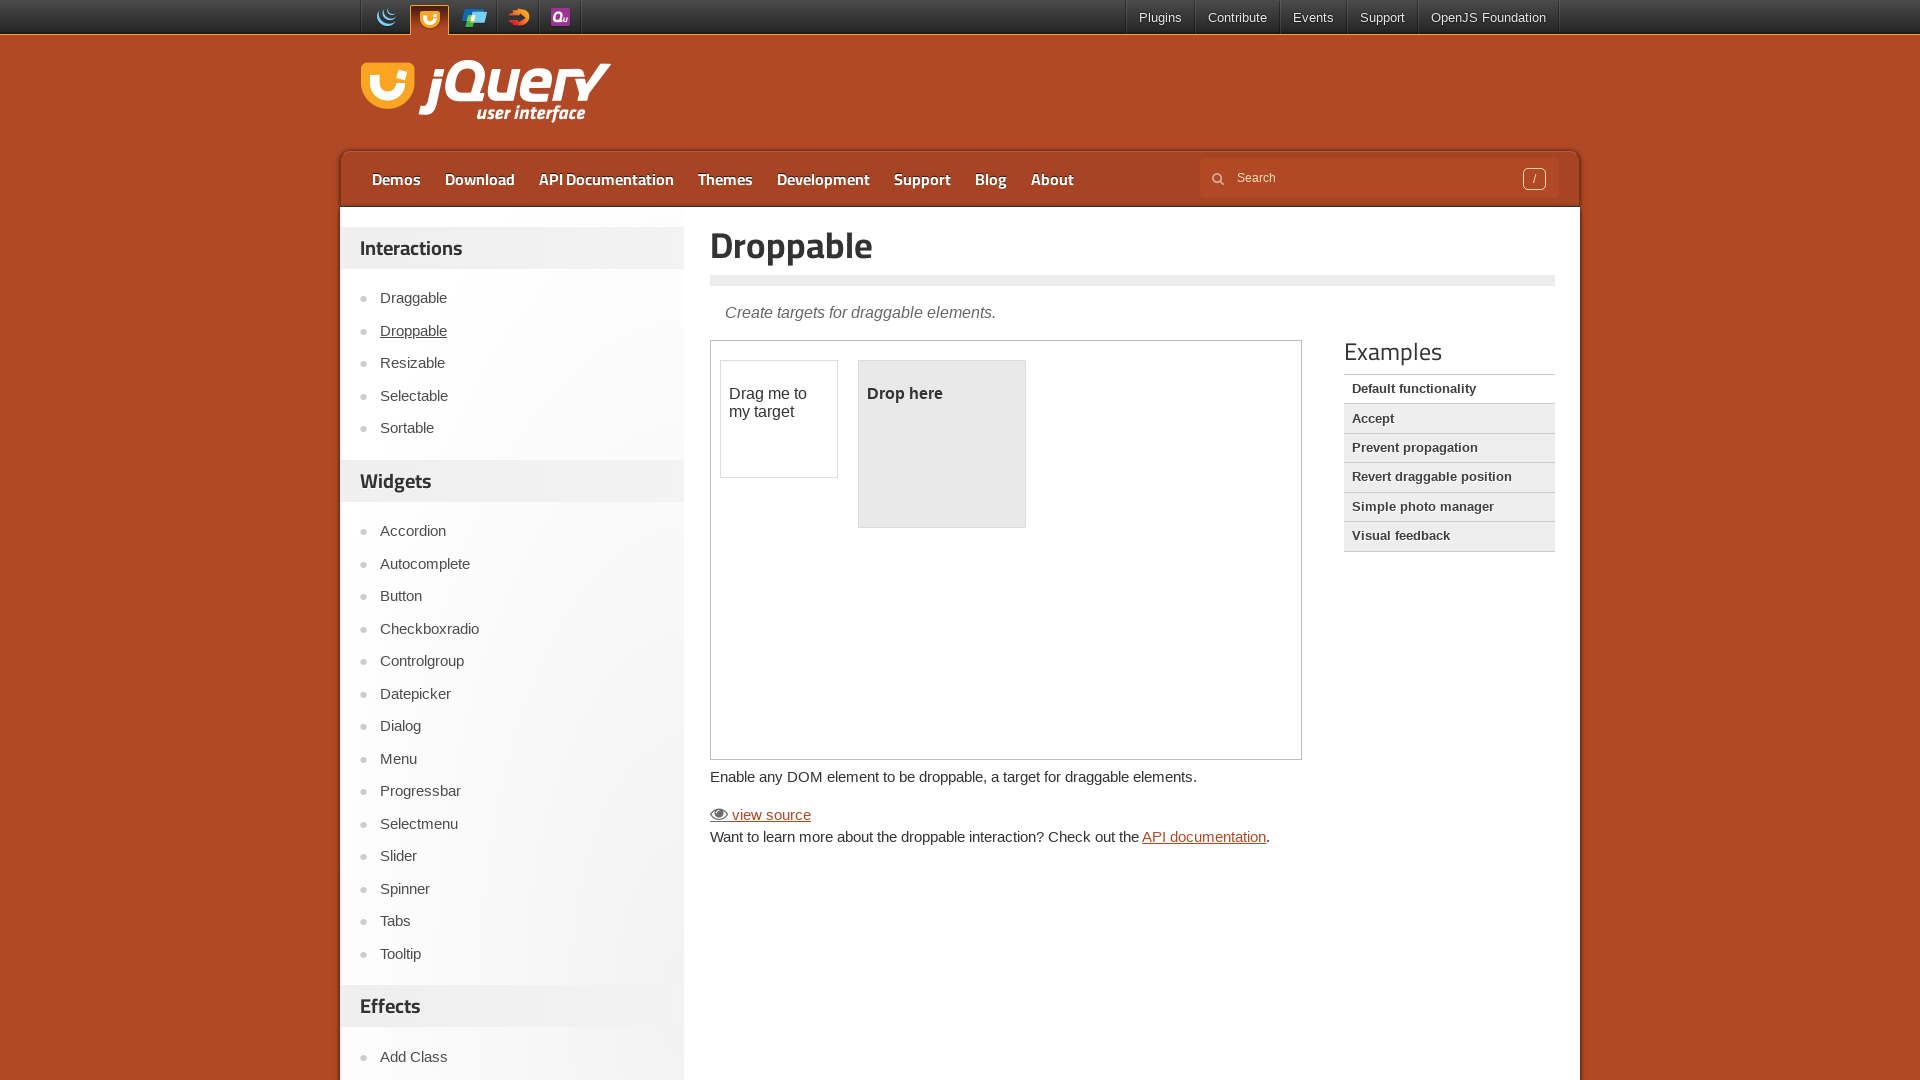

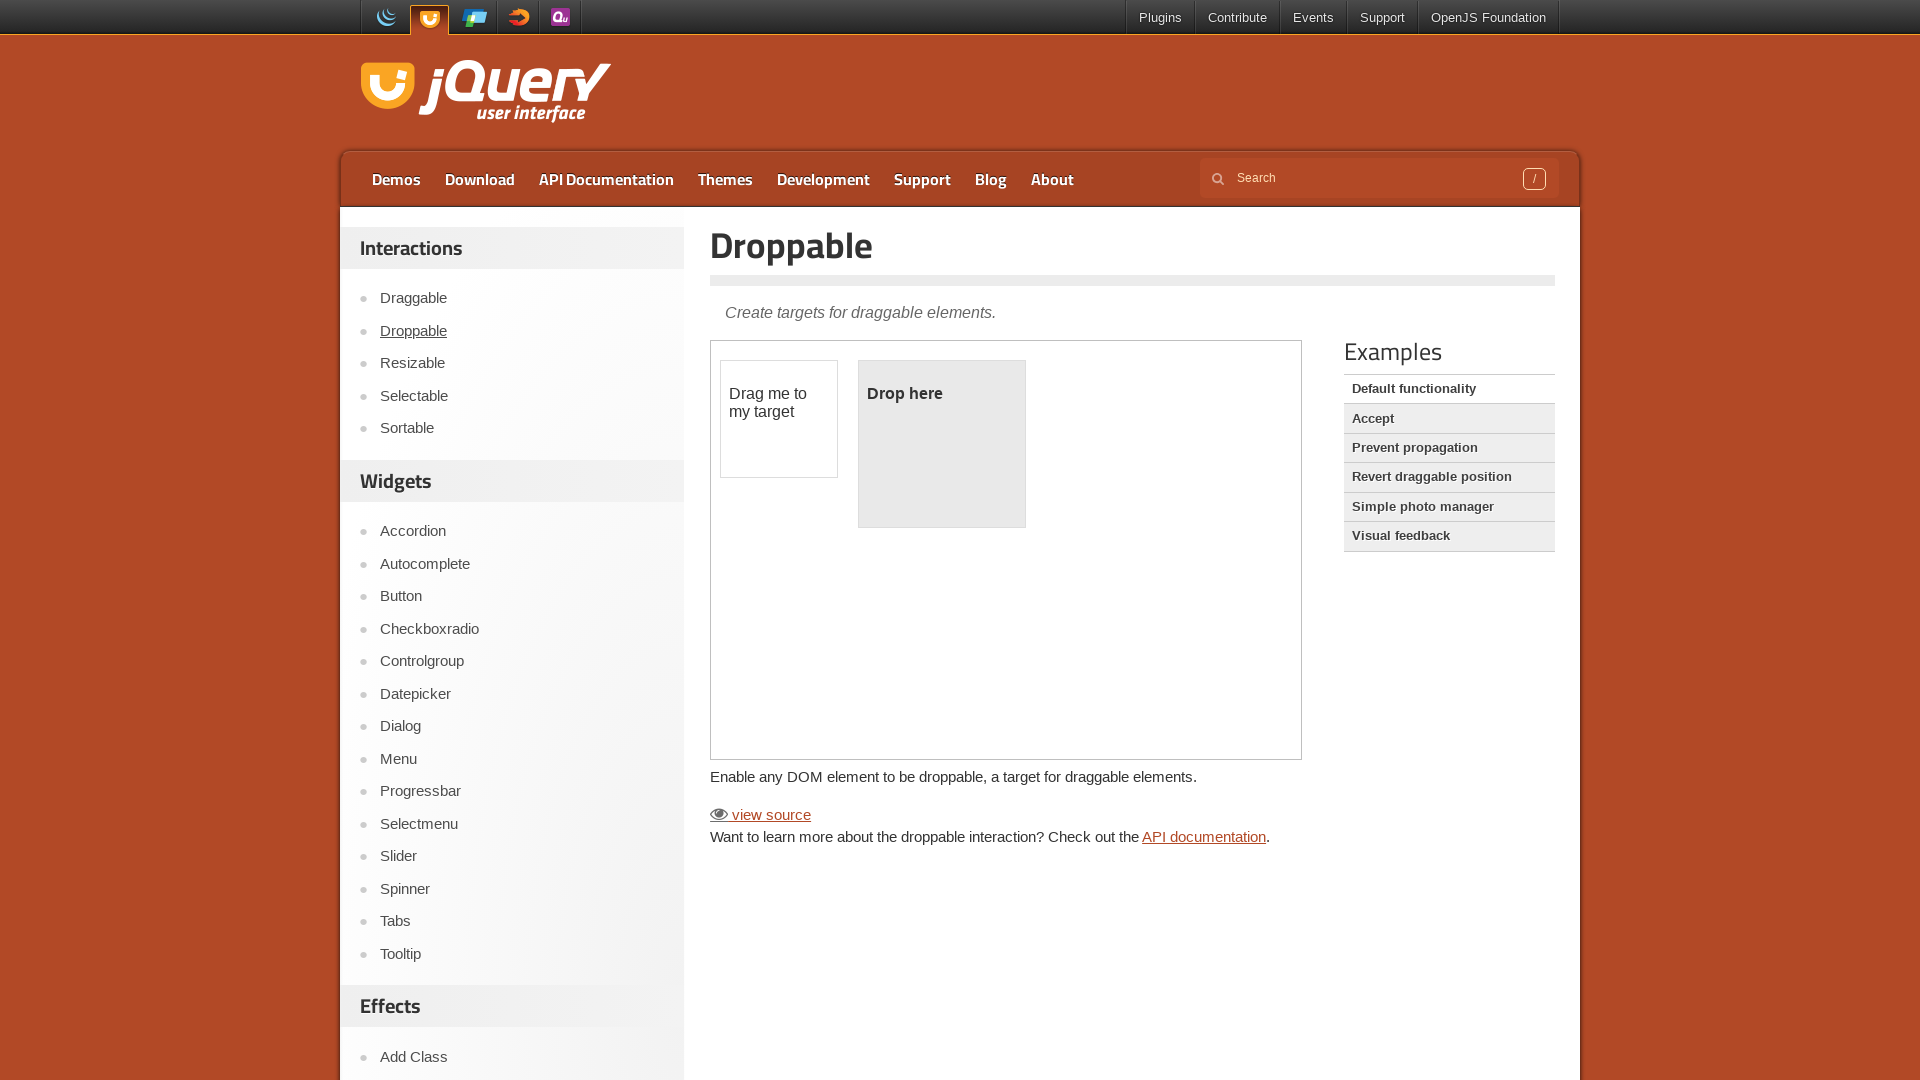